Tests the "Double Click Me" button by performing a double-click and verifying the double click message appears

Starting URL: https://demoqa.com/buttons

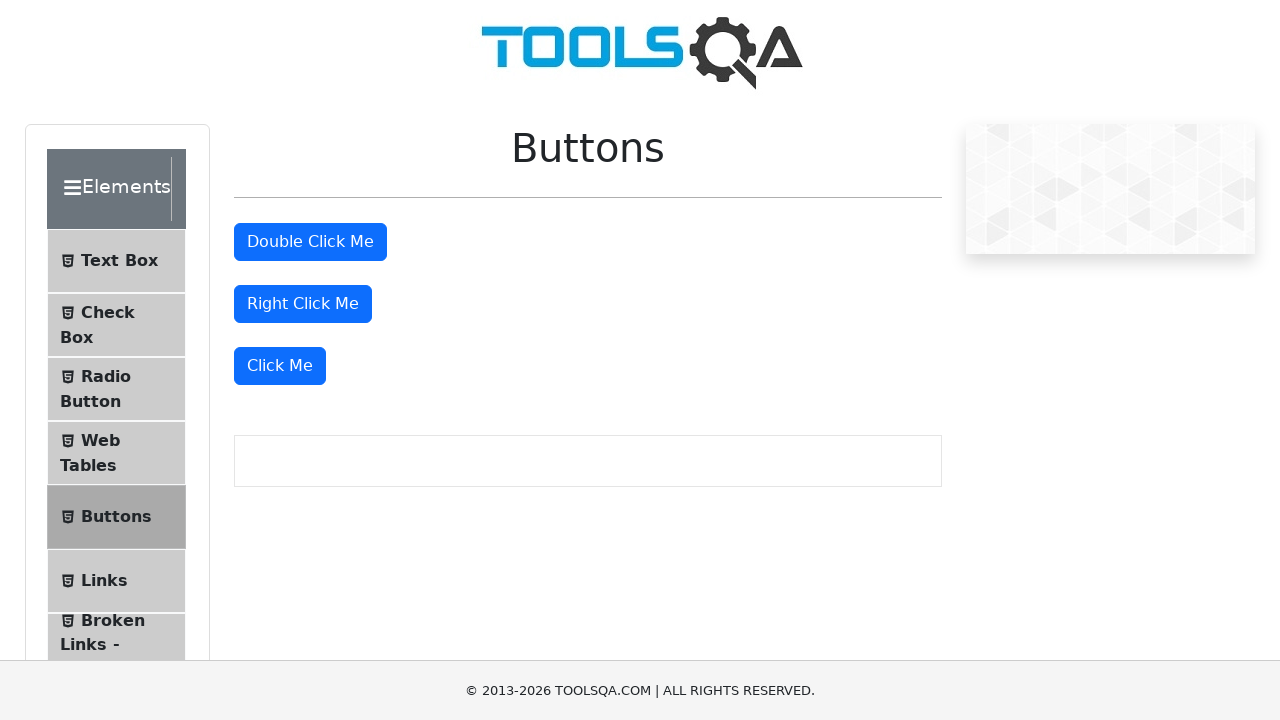

Double-clicked the 'Double Click Me' button at (310, 242) on xpath=//button[text()='Double Click Me']
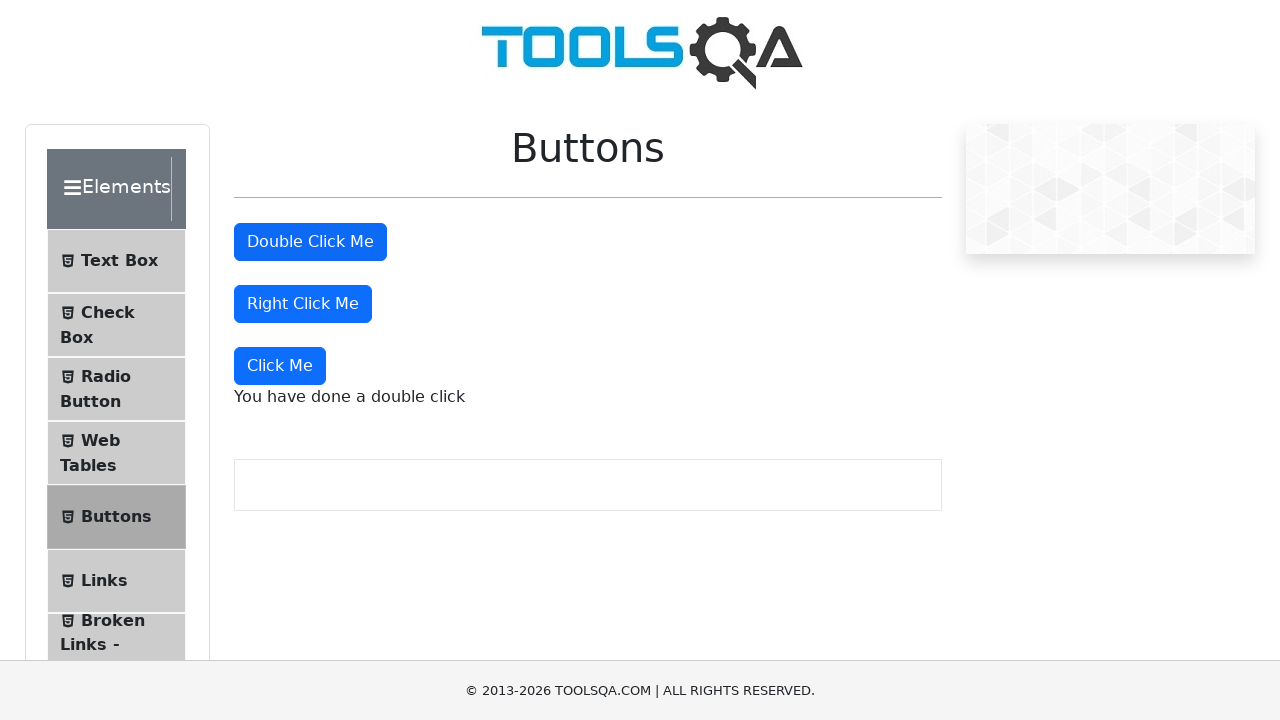

Double click message element loaded
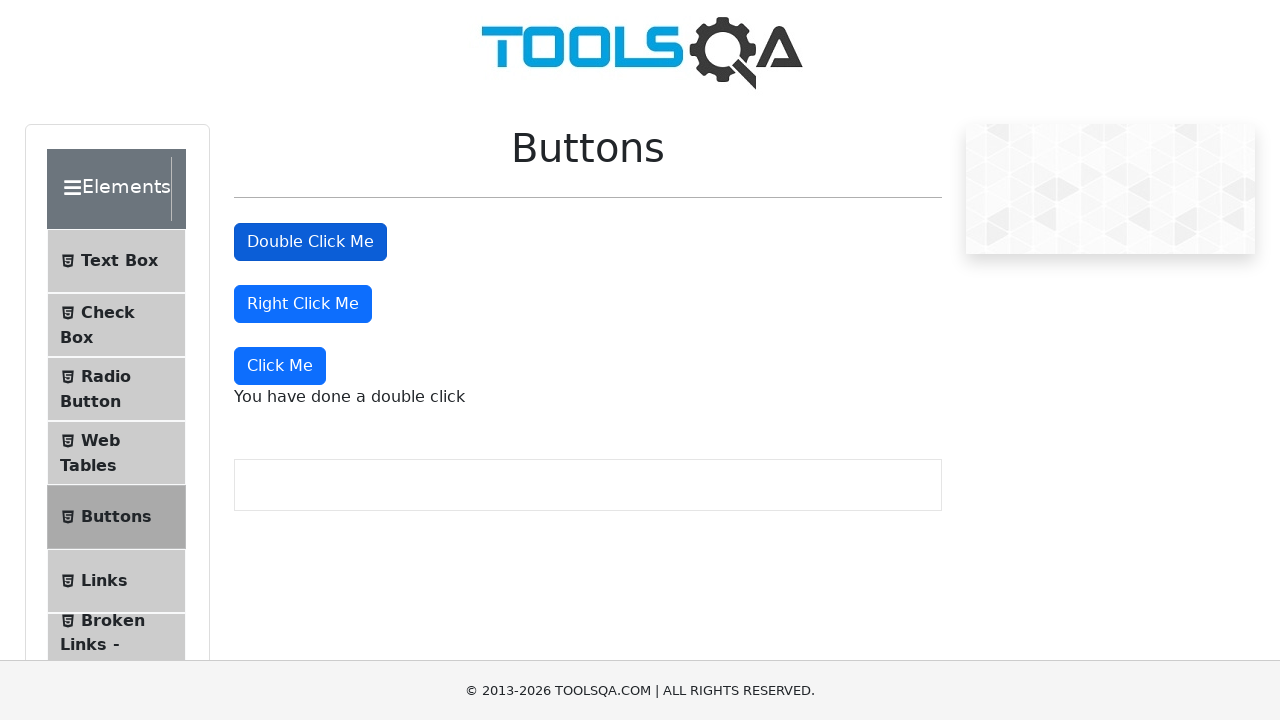

Located double click message element
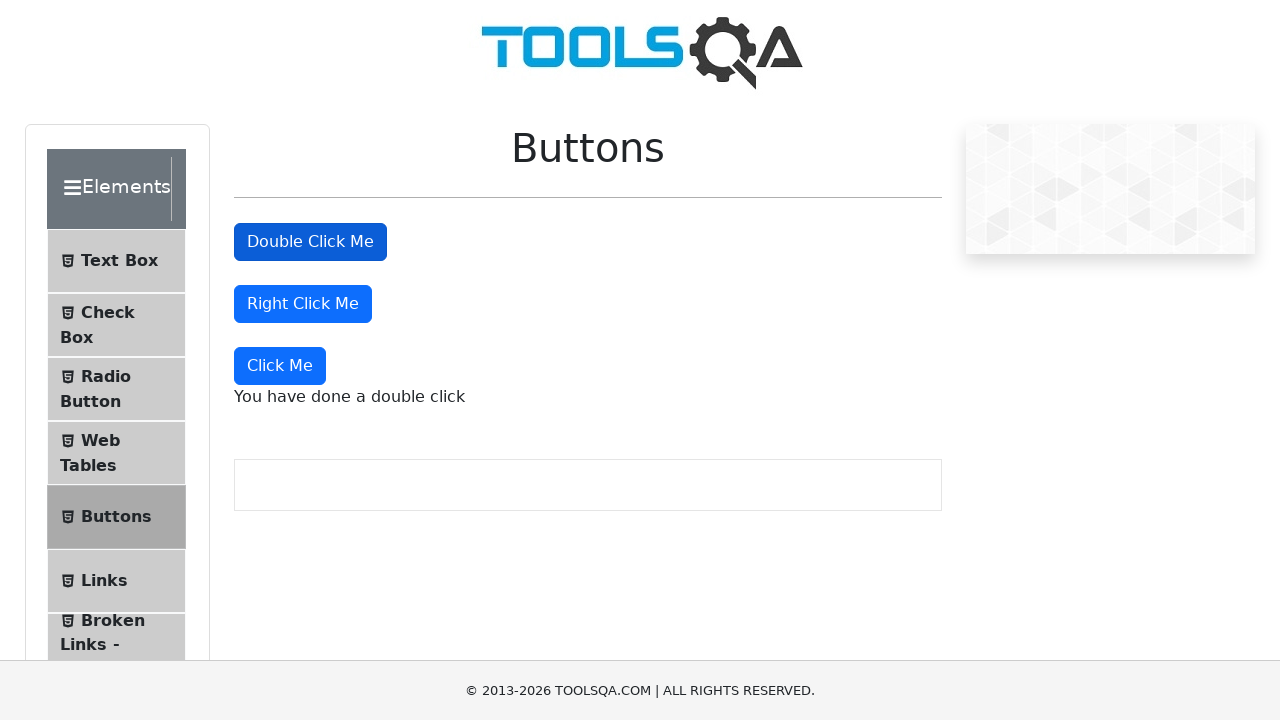

Verified double click message text is correct
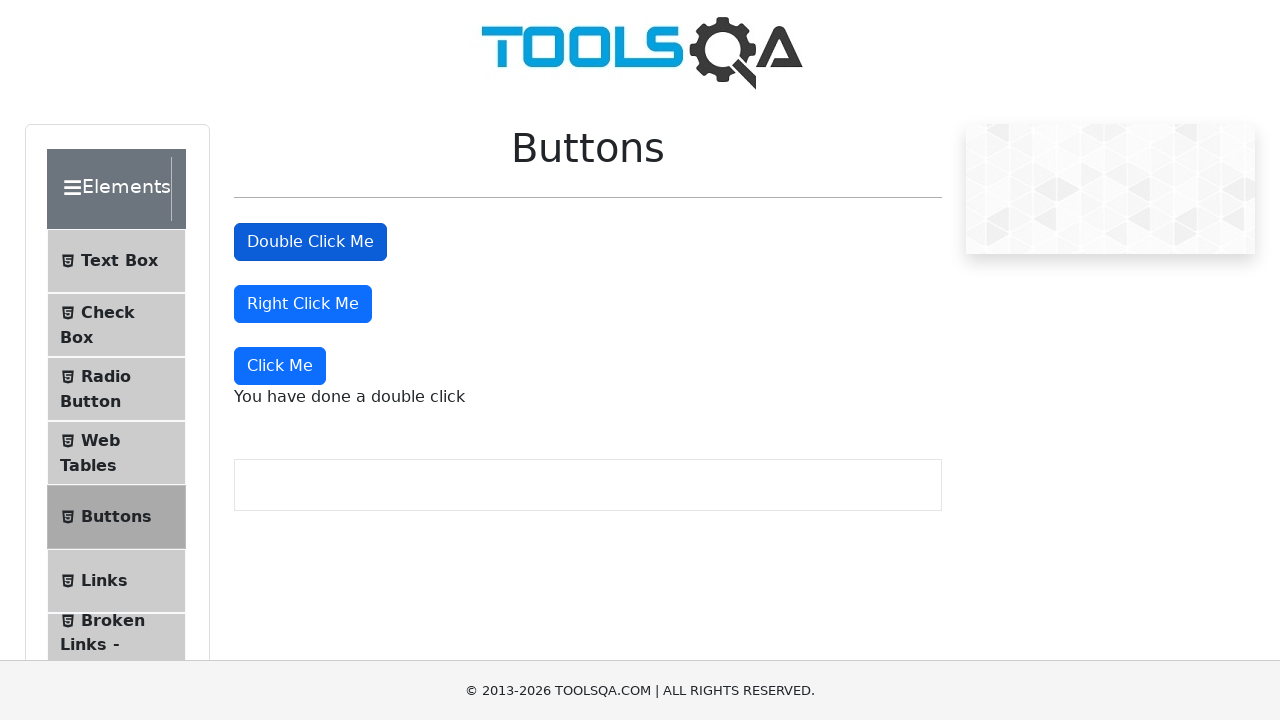

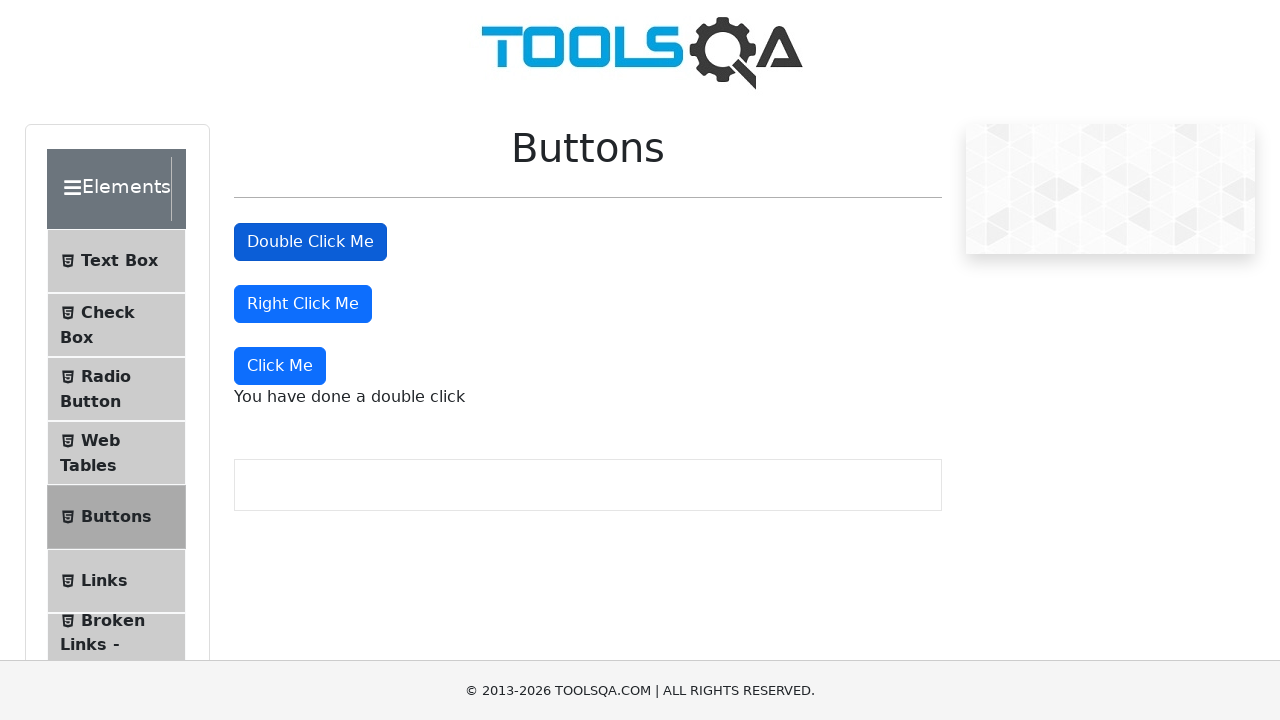